Calculates the sum of two numbers displayed on the page and selects the result from a dropdown menu

Starting URL: http://suninjuly.github.io/selects2.html

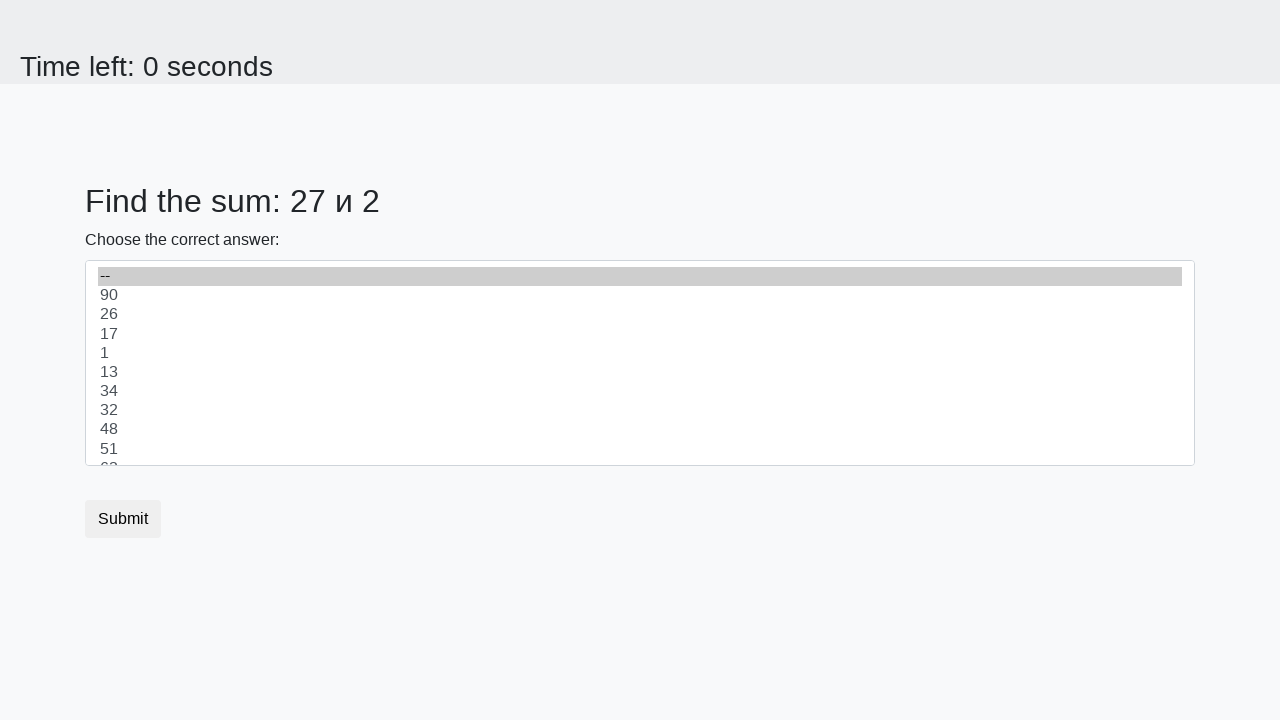

Extracted first number from the page
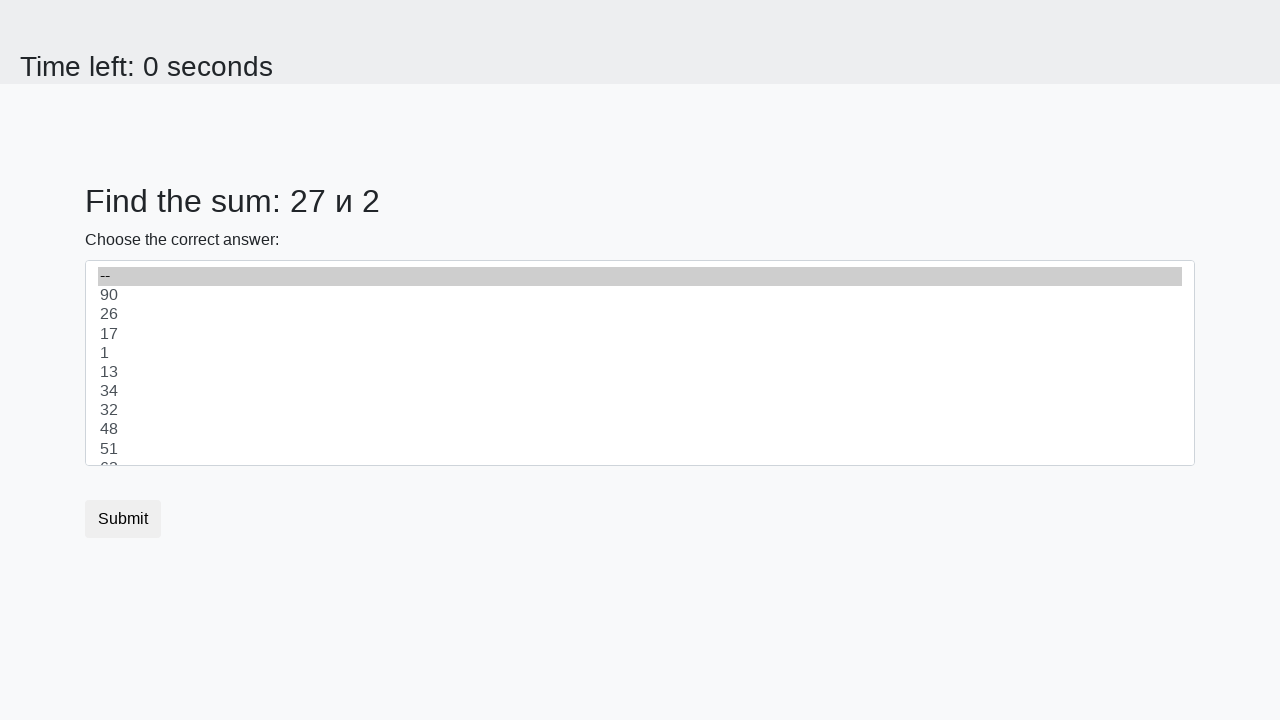

Extracted second number from the page
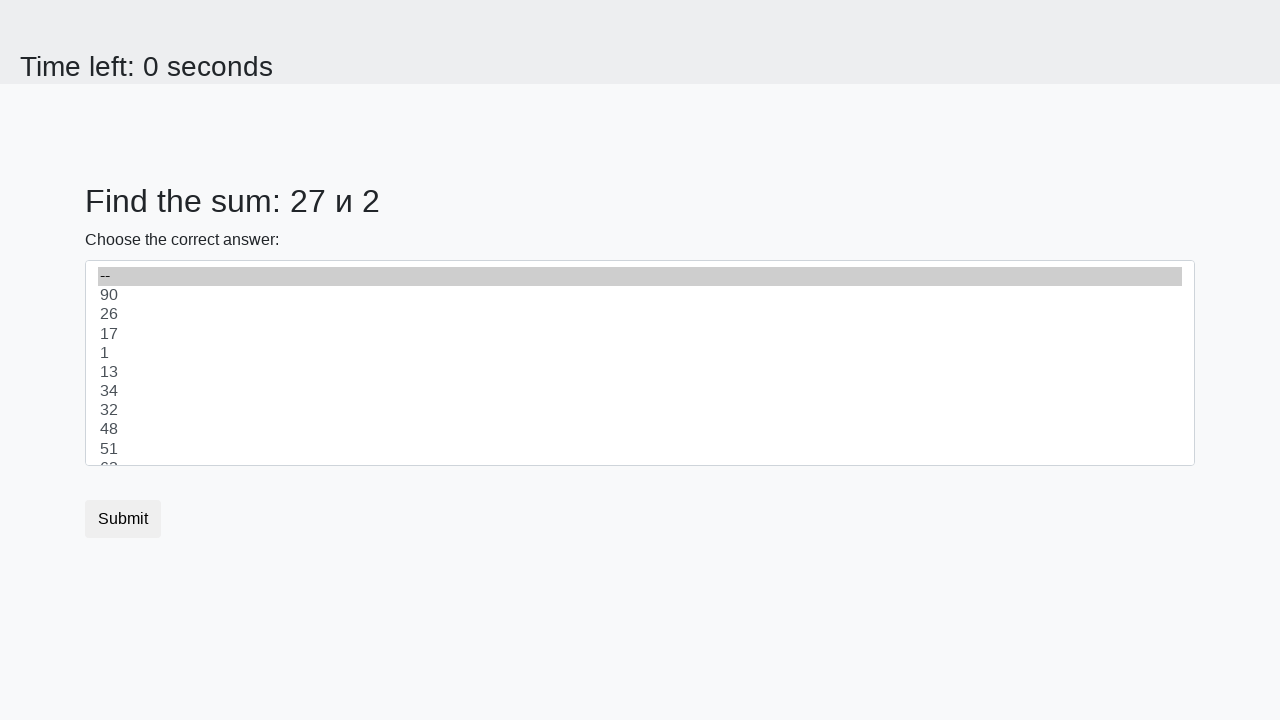

Calculated sum: 27 + 2 = 29
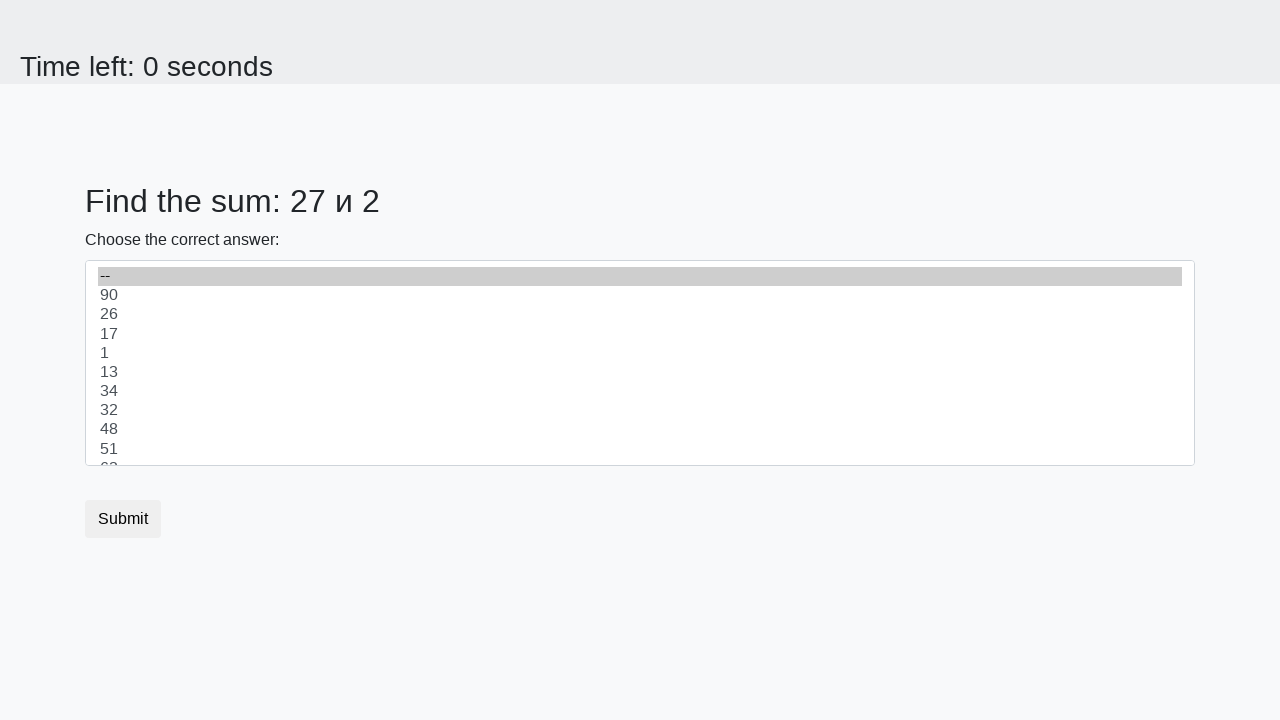

Selected sum value 29 from dropdown menu on #dropdown
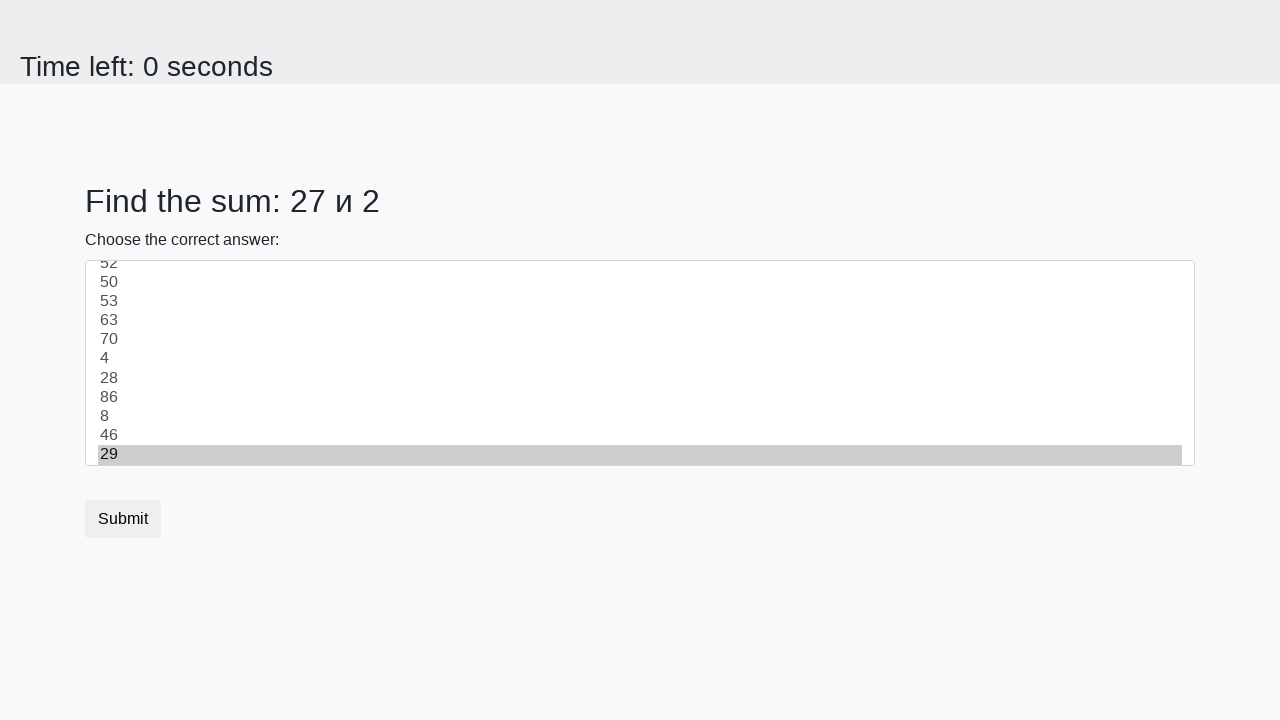

Clicked submit button to complete the form at (123, 519) on [type='submit']
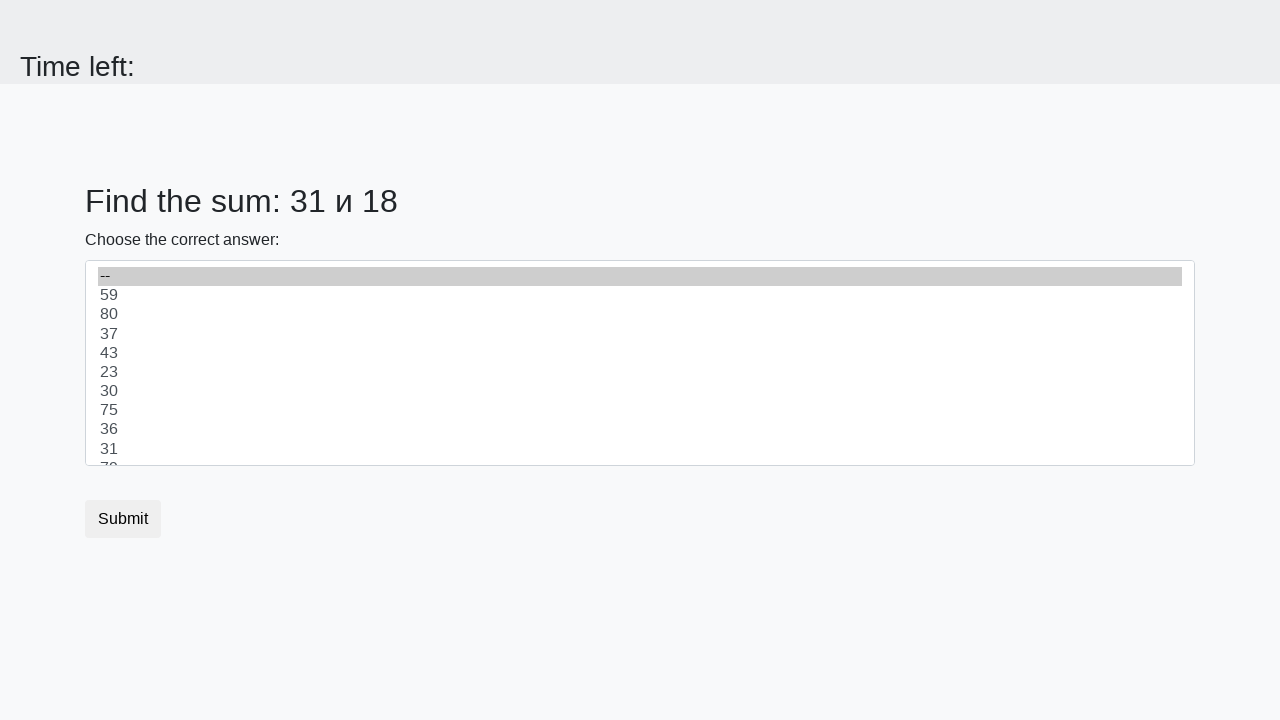

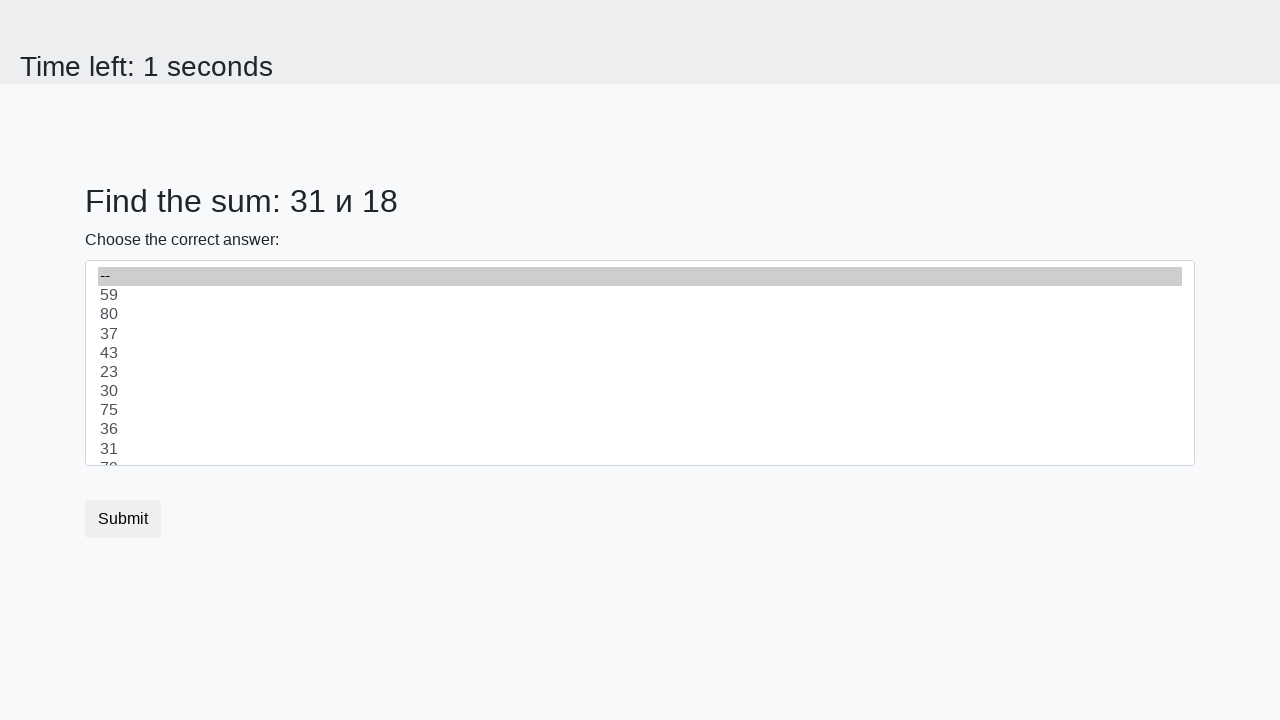